Navigates to Metropolis India website and validates that "Blood Tests" text is present on the page

Starting URL: https://www.metropolisindia.com/

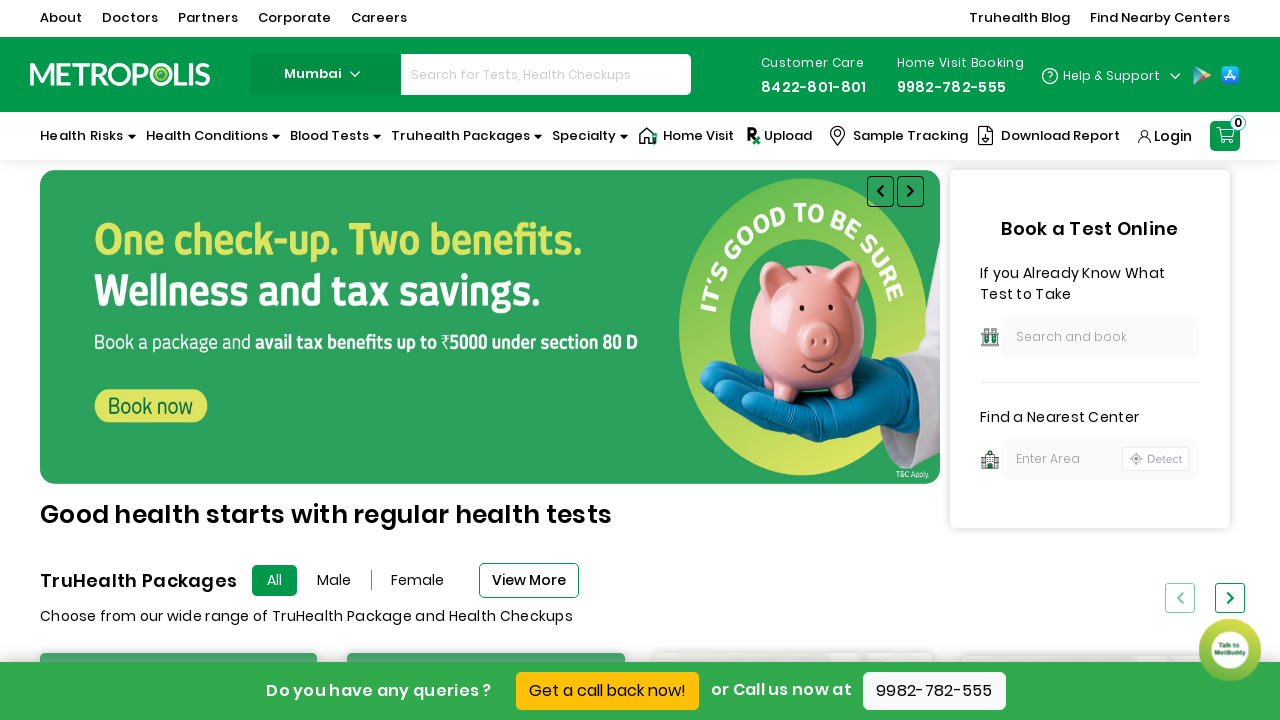

Navigated to Metropolis India website
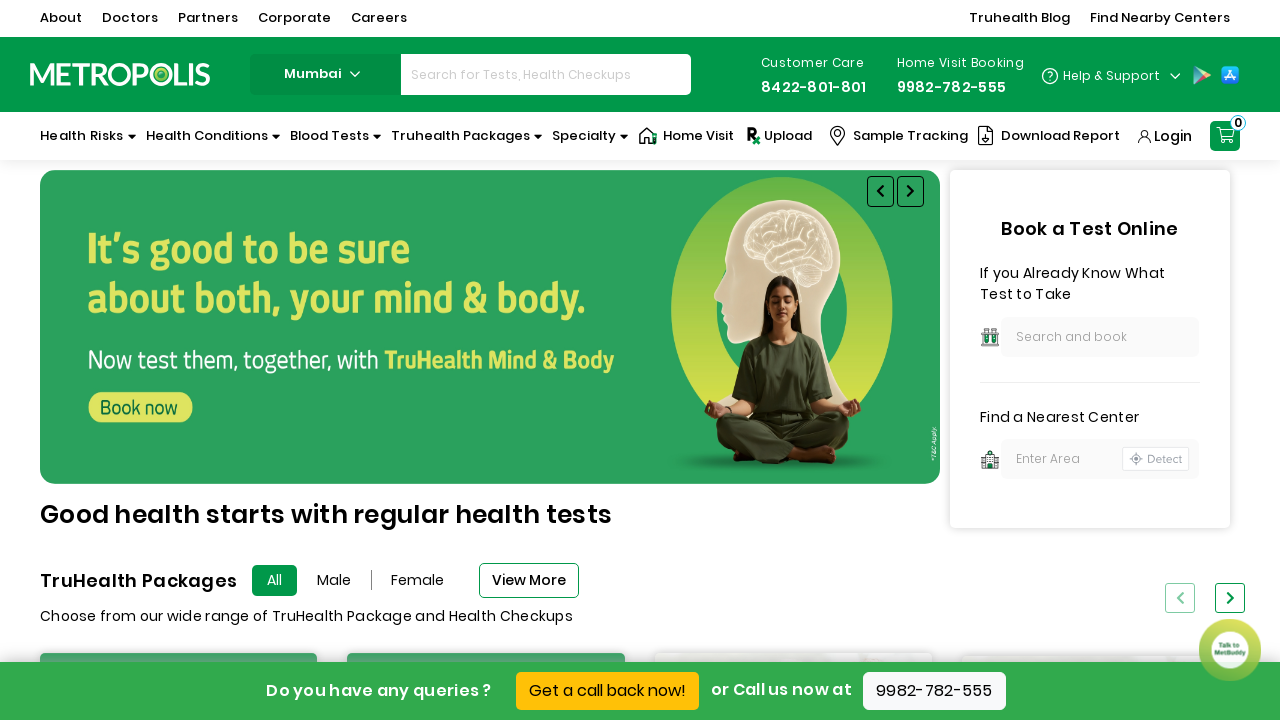

Waited for 'Blood Tests' text to appear on page
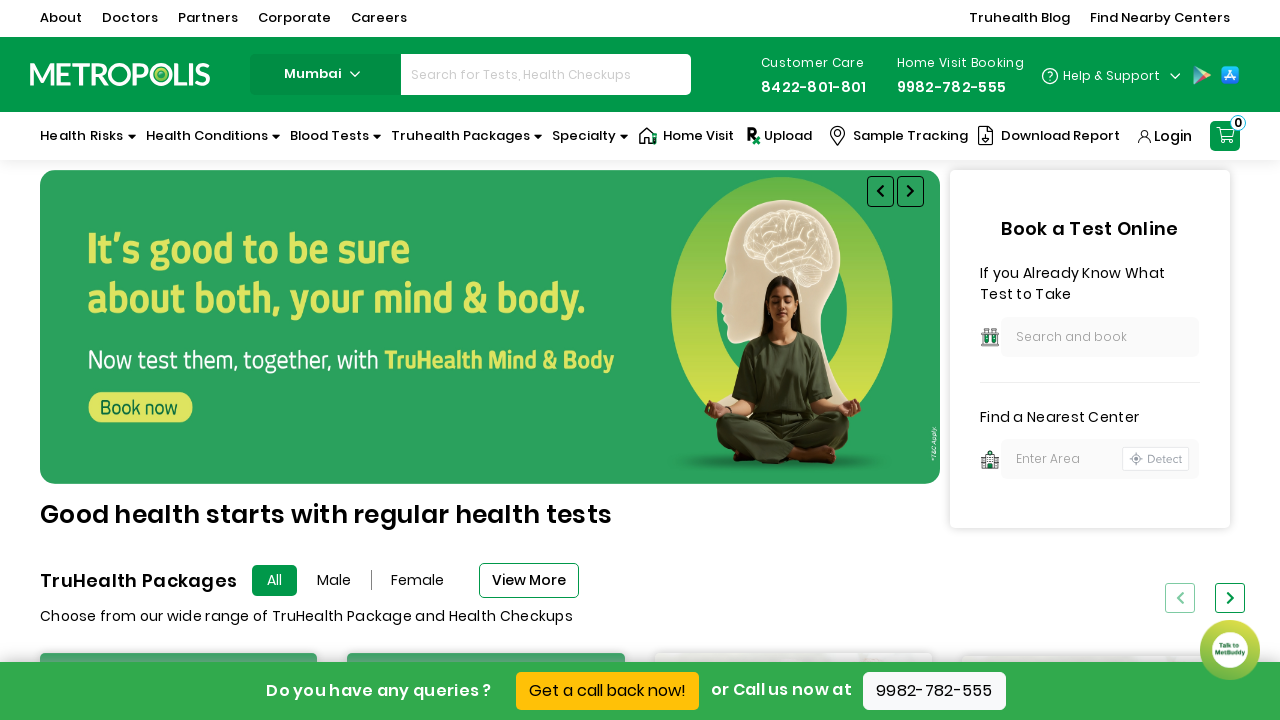

Validated that 'Blood Tests' text is present on the page
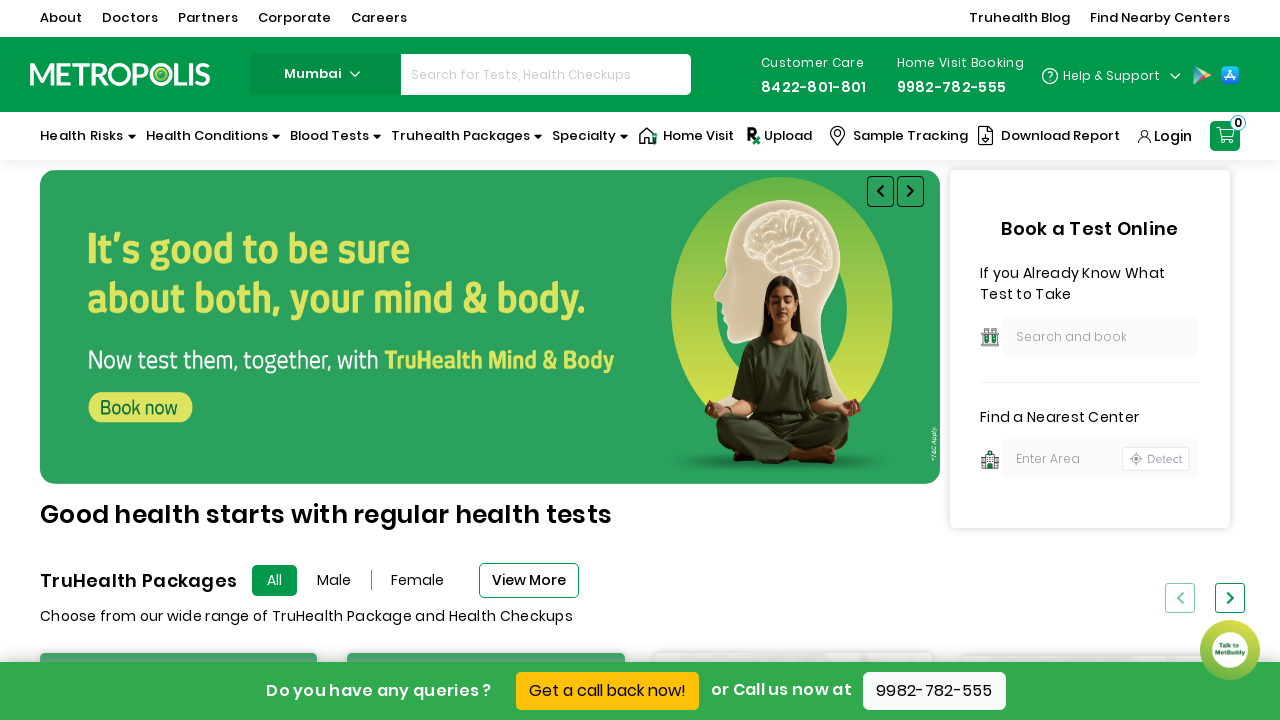

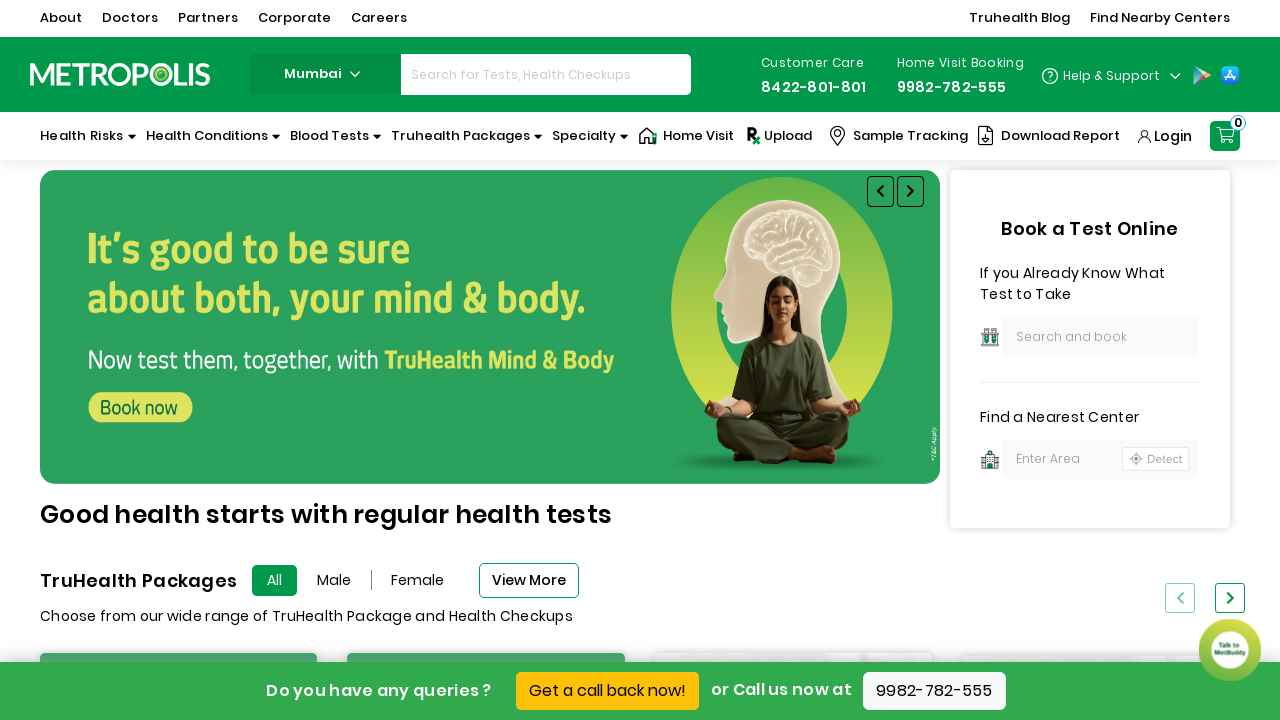